Complete user journey: searches for products with 'ca', adds Carrot and Capsicum to cart, proceeds to checkout and places order

Starting URL: https://rahulshettyacademy.com/seleniumPractise/#/

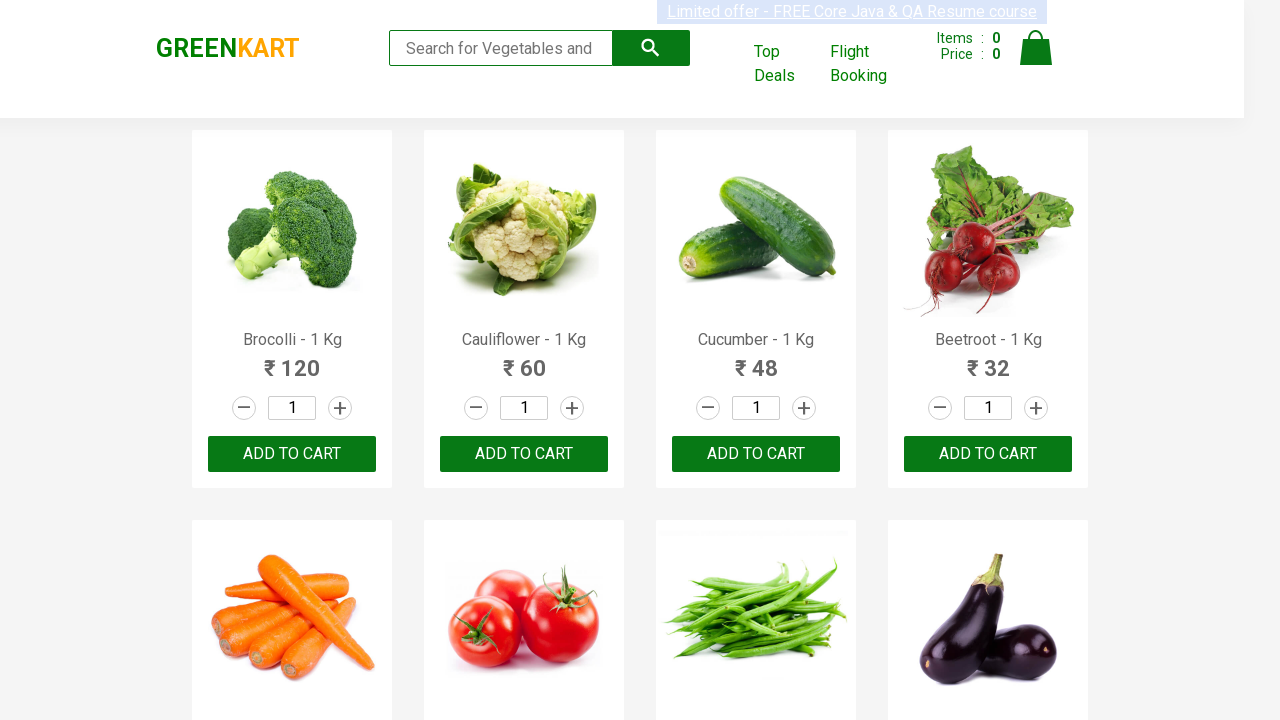

Filled search field with 'ca' on .search-keyword
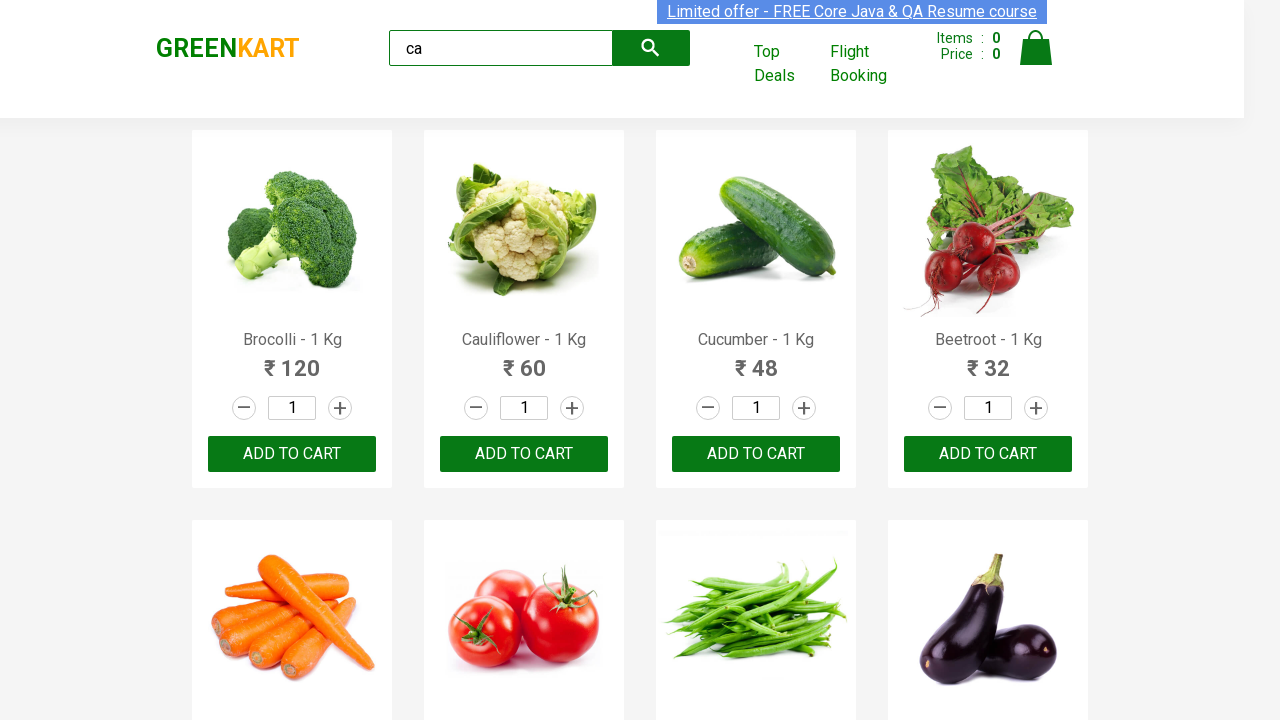

Products loaded after searching for 'ca'
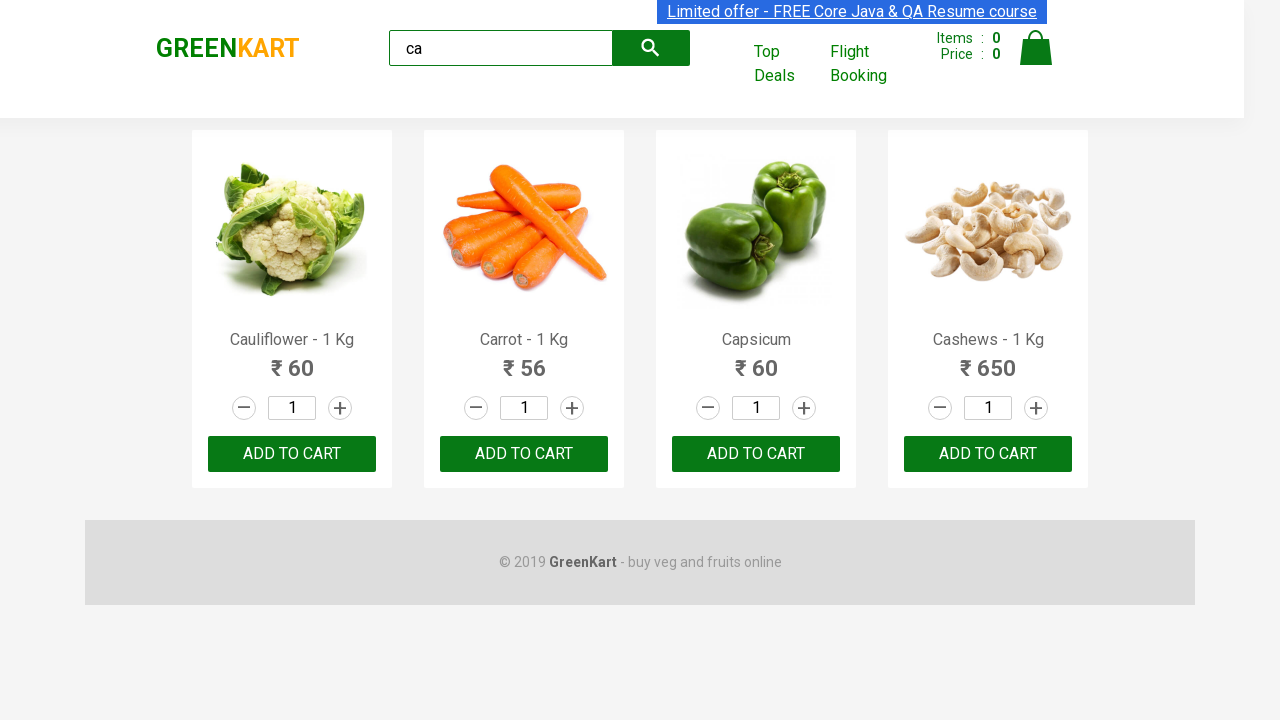

Added 'Carrot - 1 Kg' to cart at (524, 454) on .products .product >> nth=1 >> button:has-text("ADD TO CART")
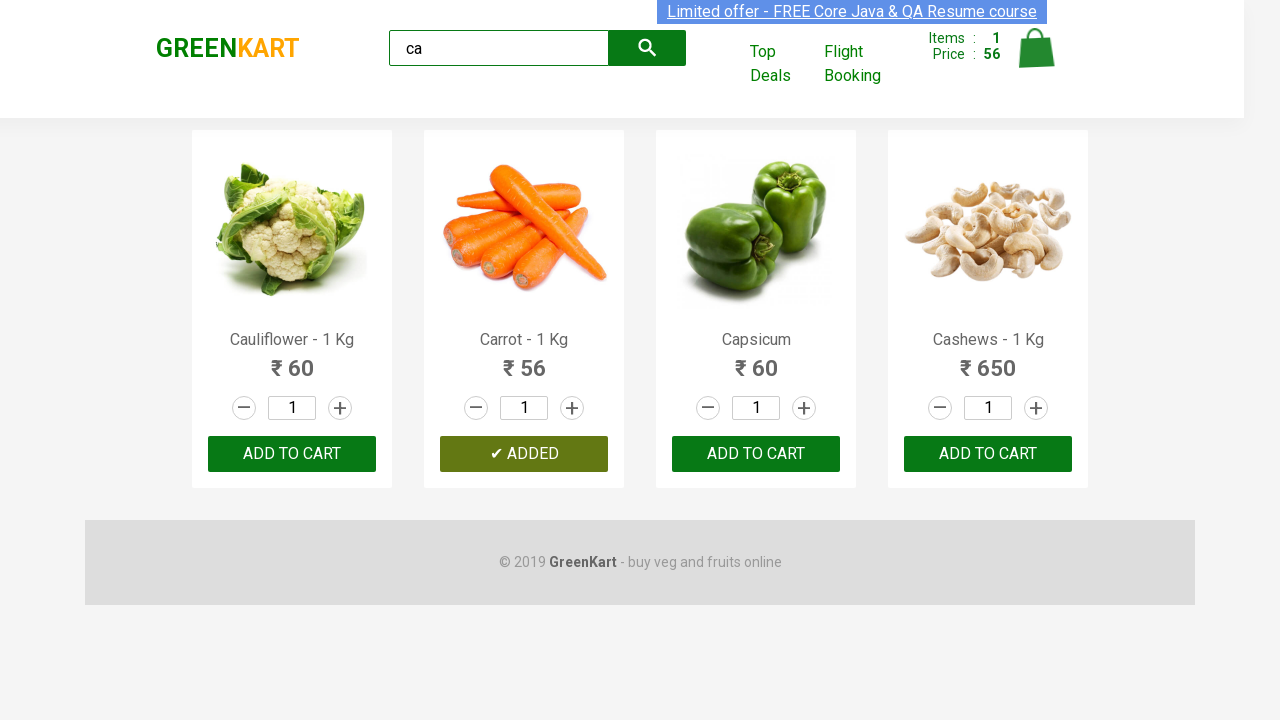

Added 'Capsicum' to cart at (756, 454) on .products .product >> nth=2 >> button:has-text("ADD TO CART")
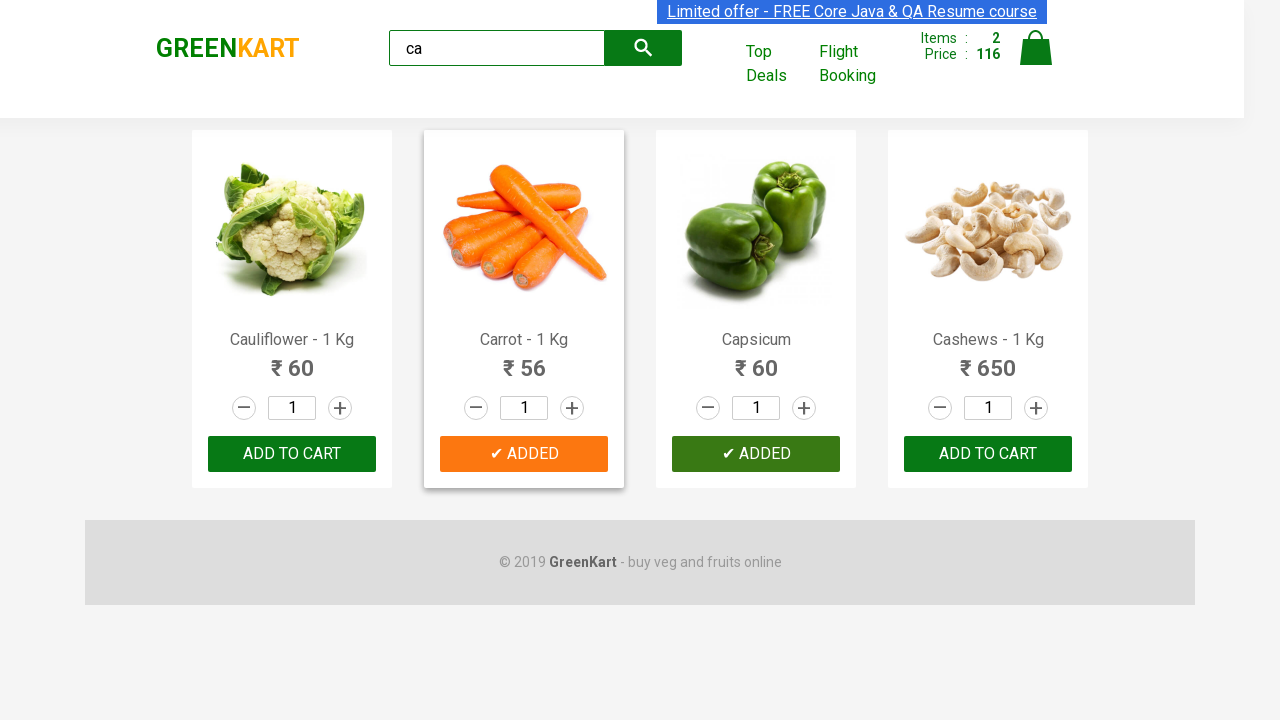

Clicked cart icon to view cart at (1036, 59) on .cart-icon
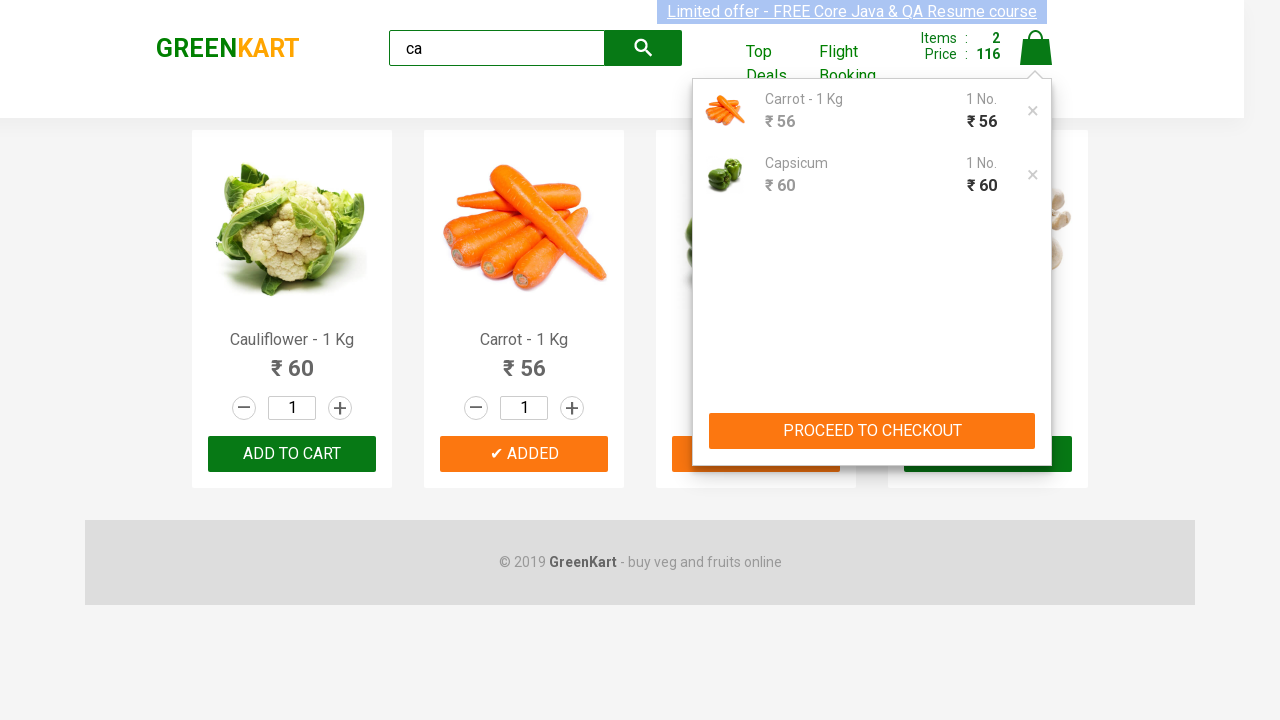

Clicked 'PROCEED TO CHECKOUT' button at (872, 431) on button:has-text("PROCEED TO CHECKOUT")
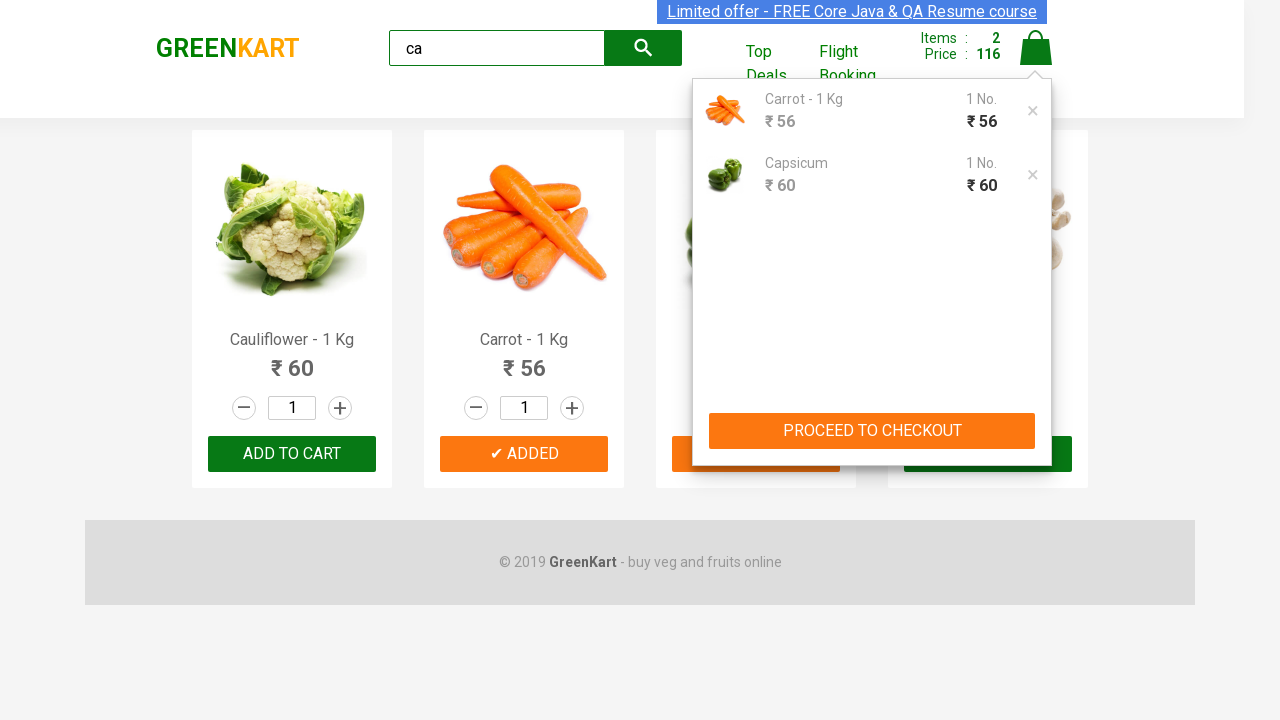

Clicked 'Place Order' button at (1036, 491) on button:has-text("Place Order")
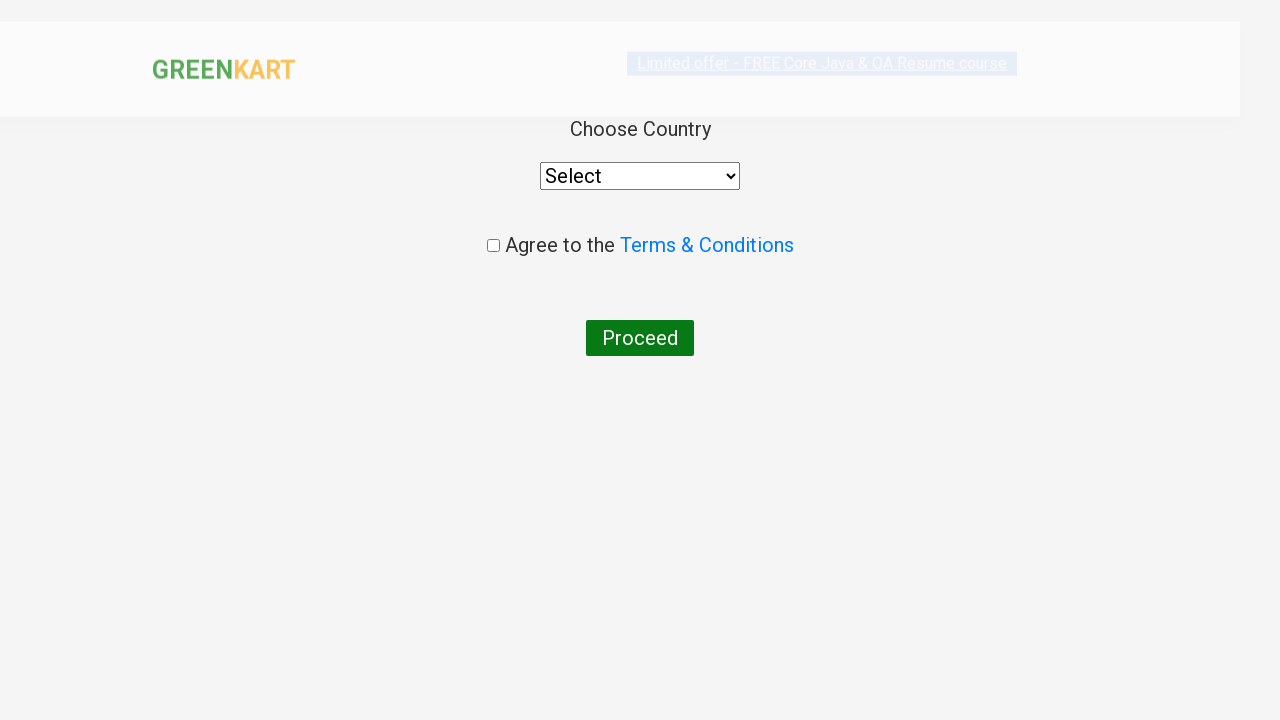

Checked agreement checkbox at (493, 246) on .chkAgree
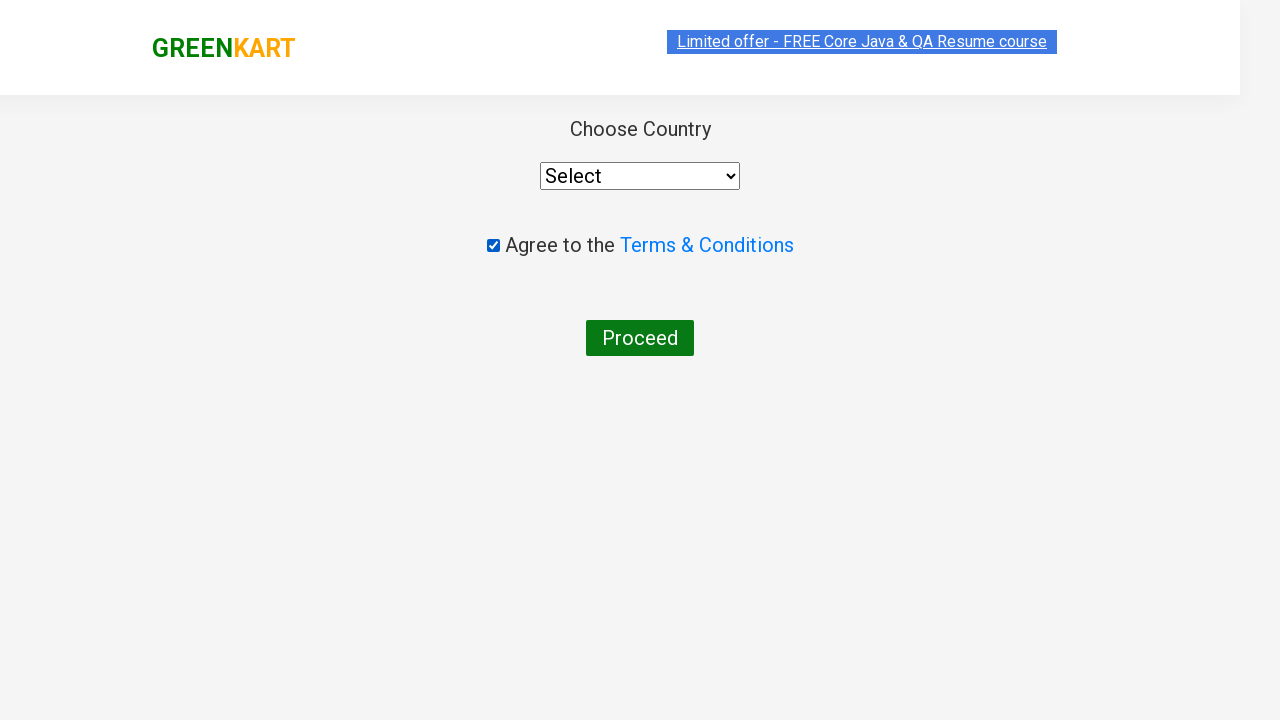

Clicked 'Proceed' button to complete order at (640, 338) on button:has-text("Proceed")
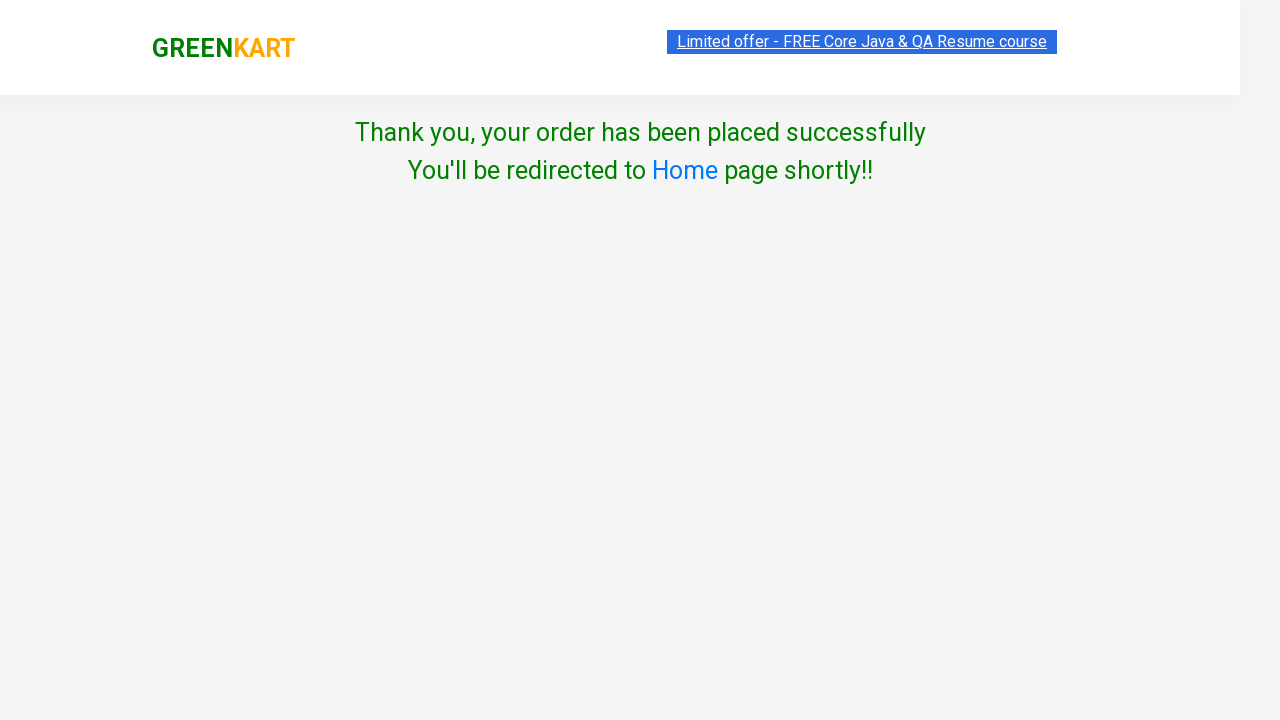

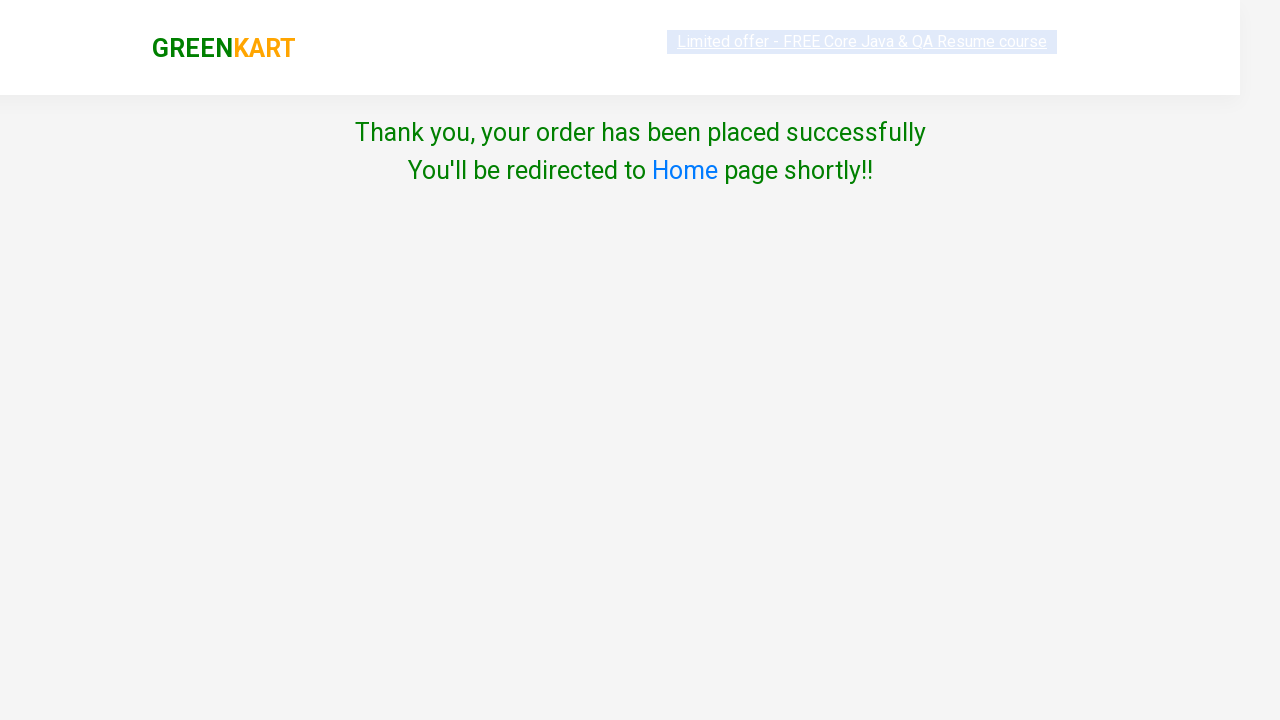